Navigates to a demo site and clicks on the user icon followed by the login link

Starting URL: http://janbaskdemo.com/

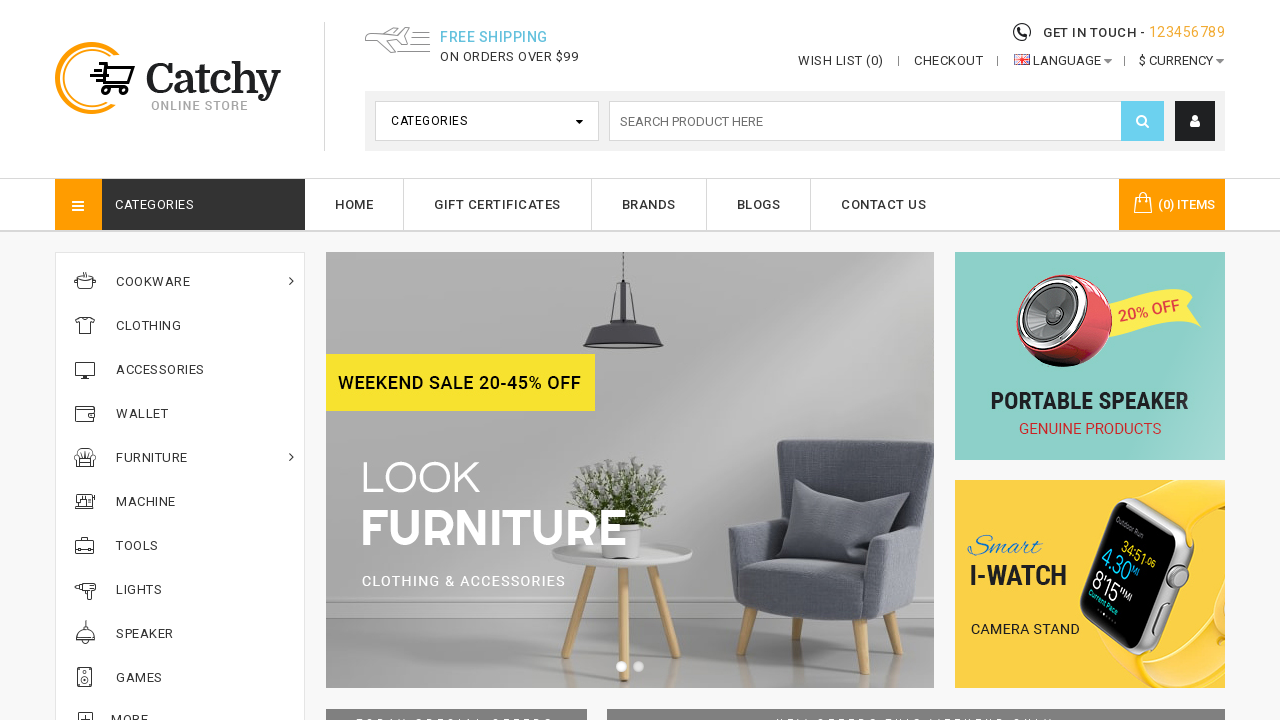

Navigated to http://janbaskdemo.com/
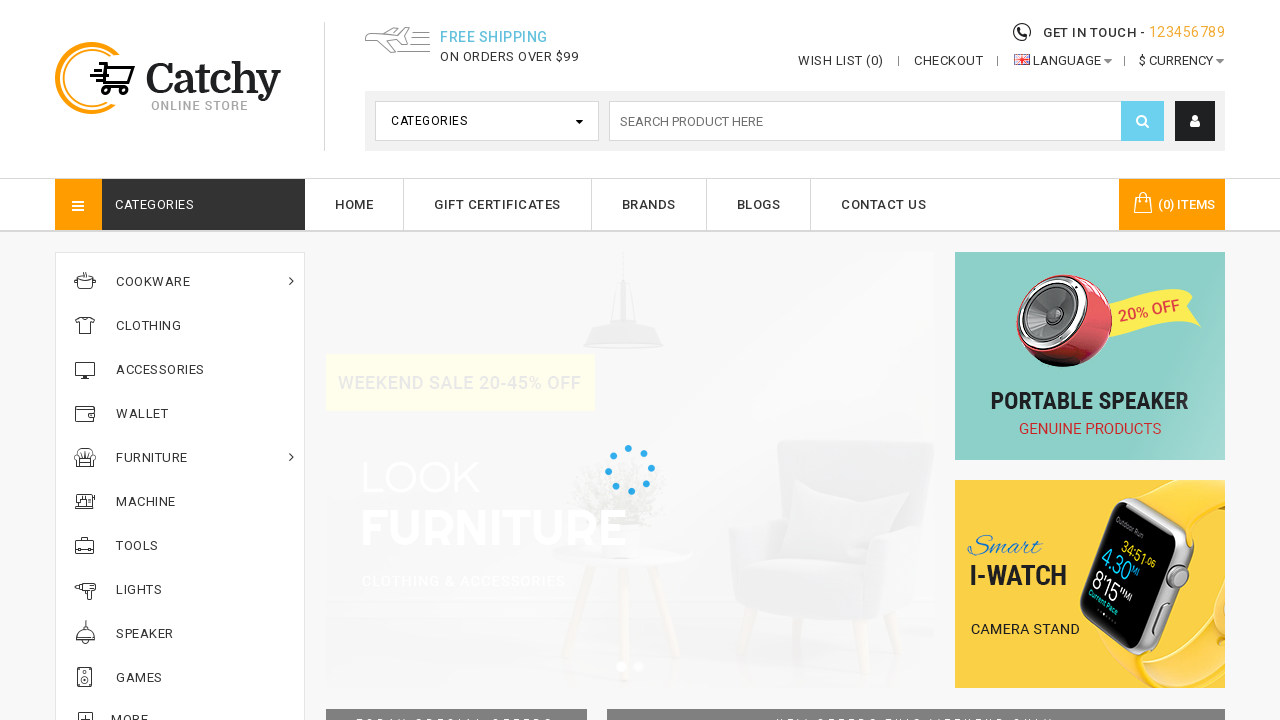

Clicked on the user icon at (1195, 121) on i.fa.fa-user
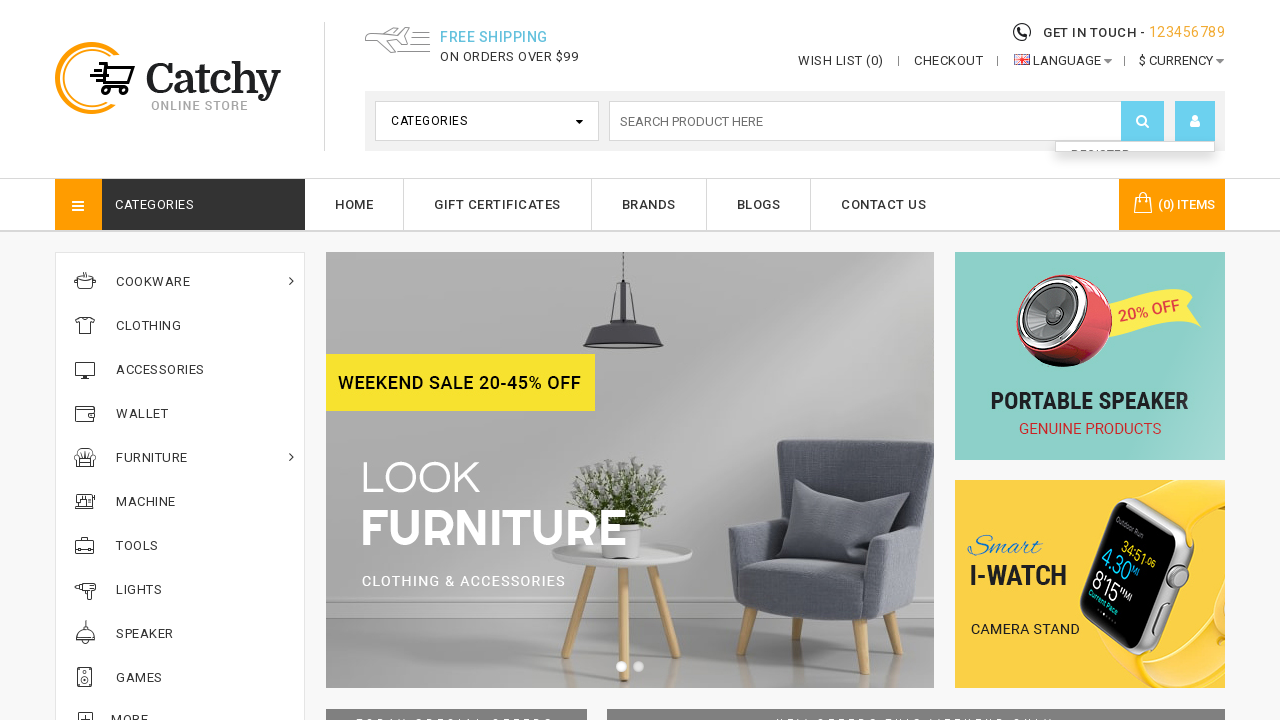

Clicked on the Login link at (1135, 183) on a:text('Login')
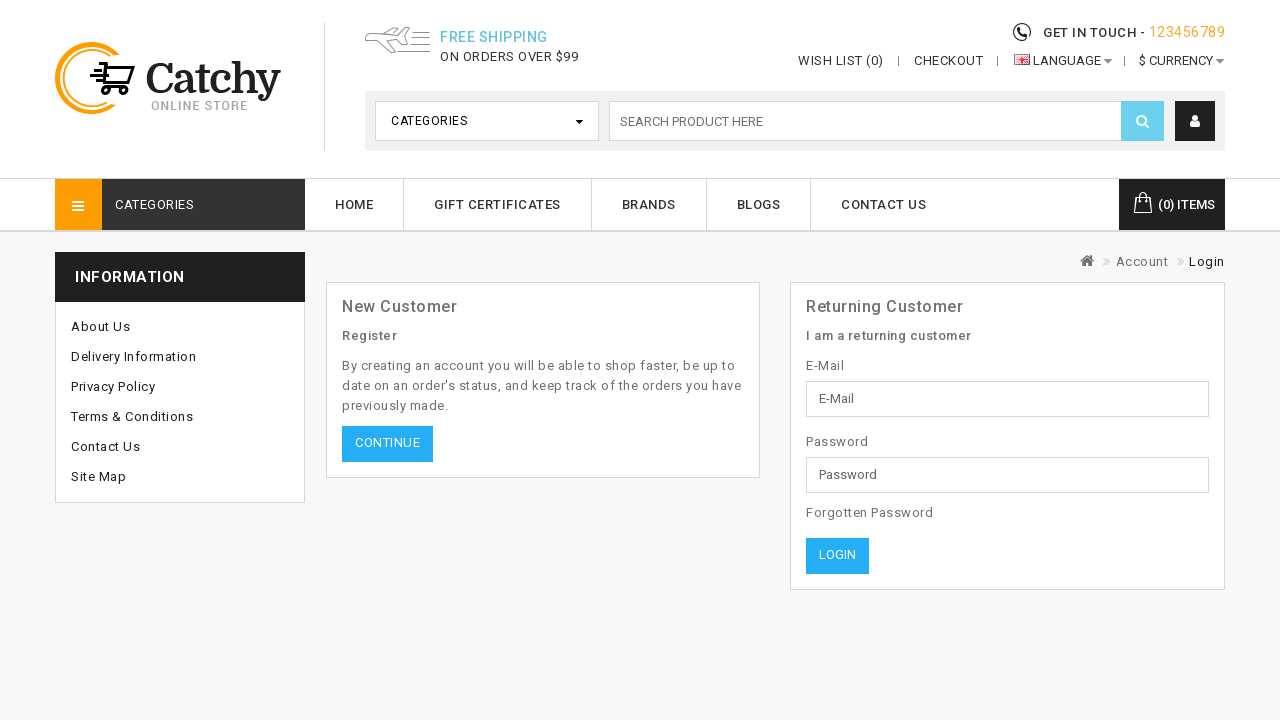

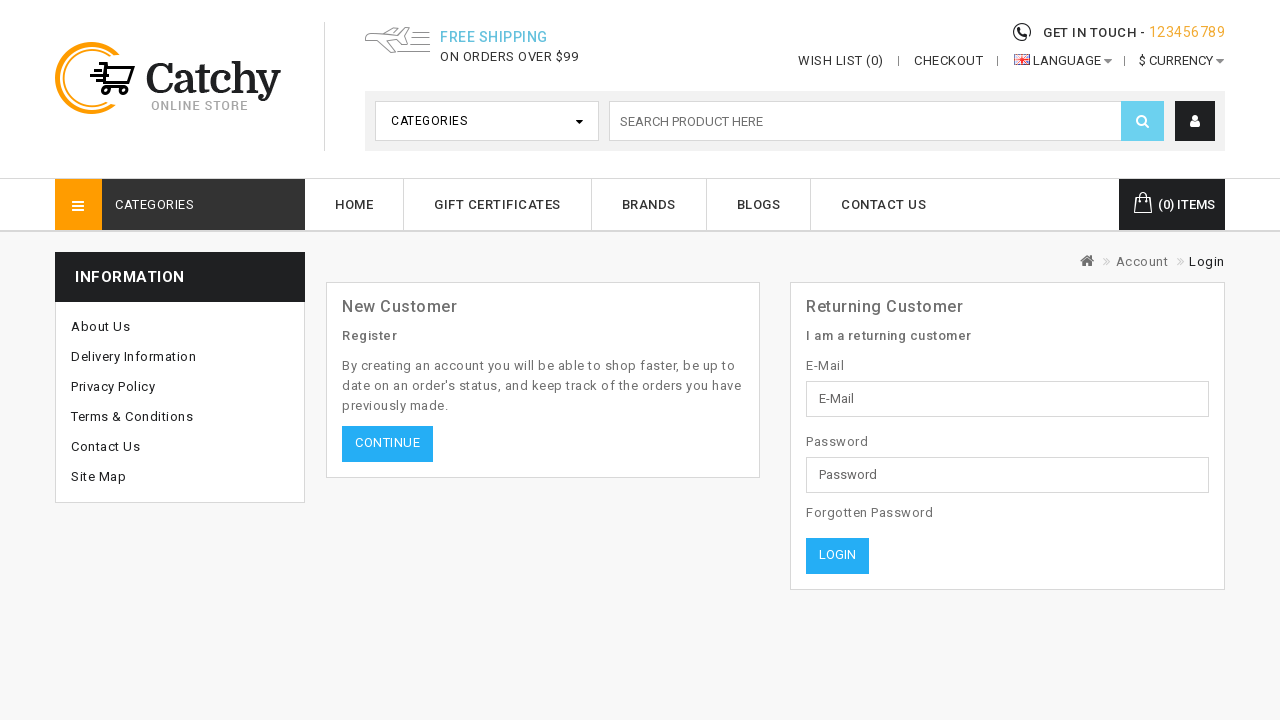